Tests checkbox interaction on a registration form by clicking to check three checkboxes (Cricket, Movies, Hockey) and then unchecking the Hockey checkbox.

Starting URL: https://demo.automationtesting.in/Register.html

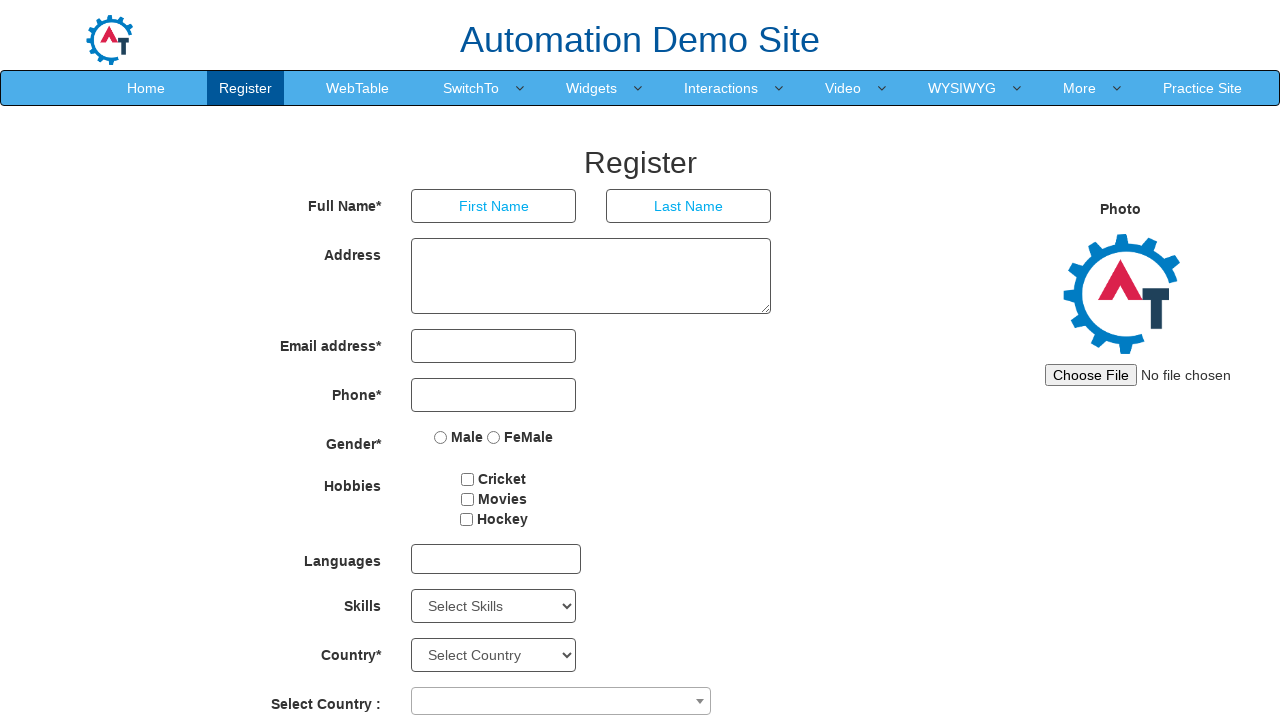

Clicked Cricket checkbox to check it at (468, 479) on input#checkbox1[value='Cricket']
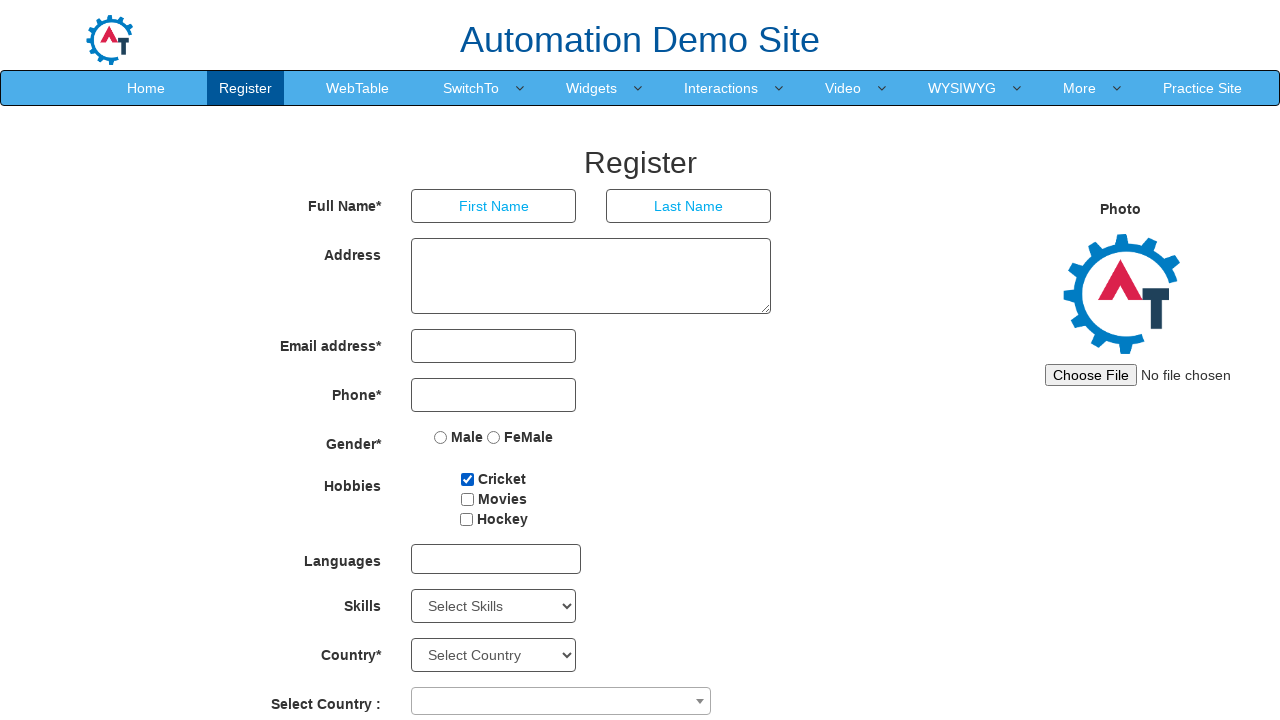

Clicked Movies checkbox to check it at (467, 499) on input#checkbox2[value='Movies']
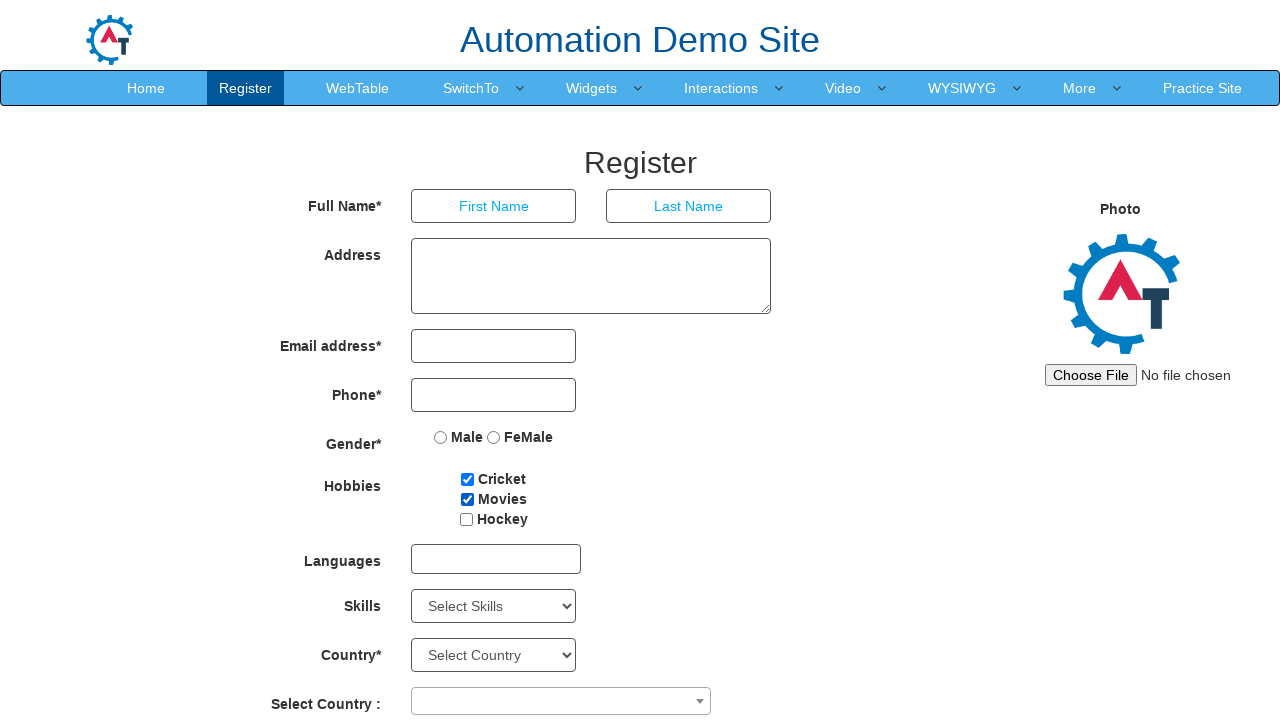

Clicked Hockey checkbox to check it at (466, 519) on input#checkbox3[value='Hockey']
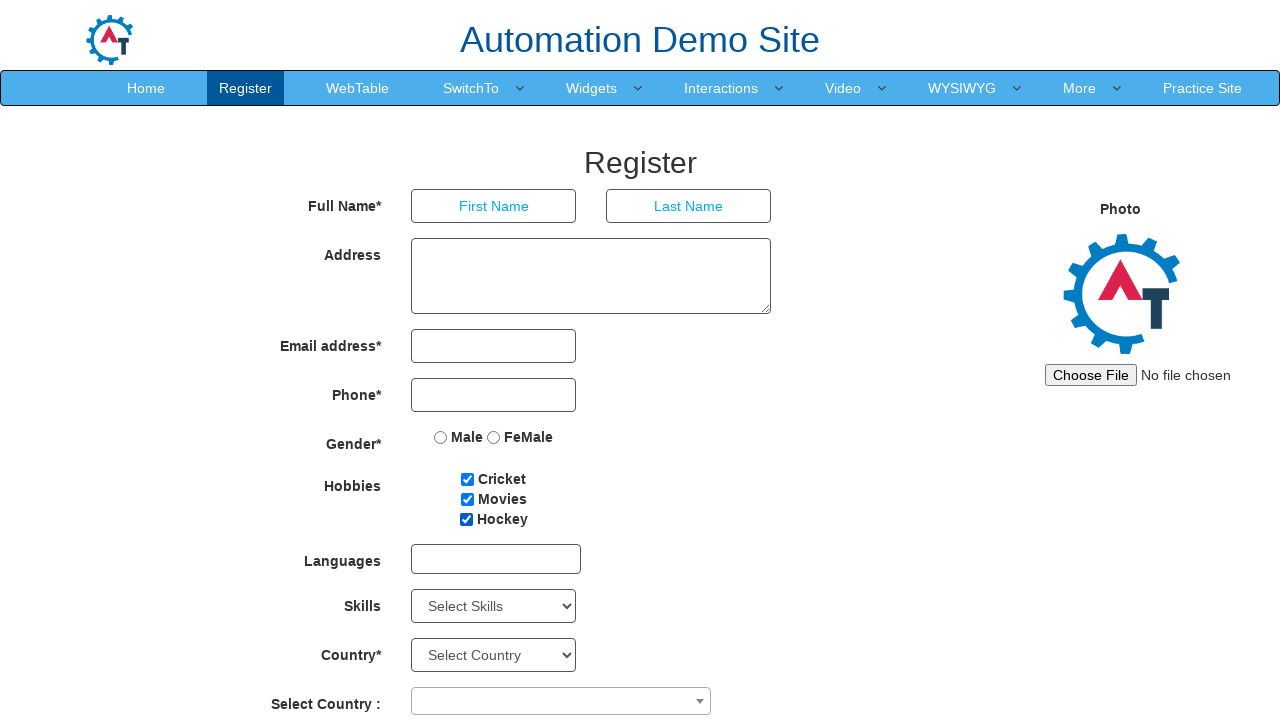

Clicked Hockey checkbox to uncheck it at (466, 519) on input#checkbox3[value='Hockey']
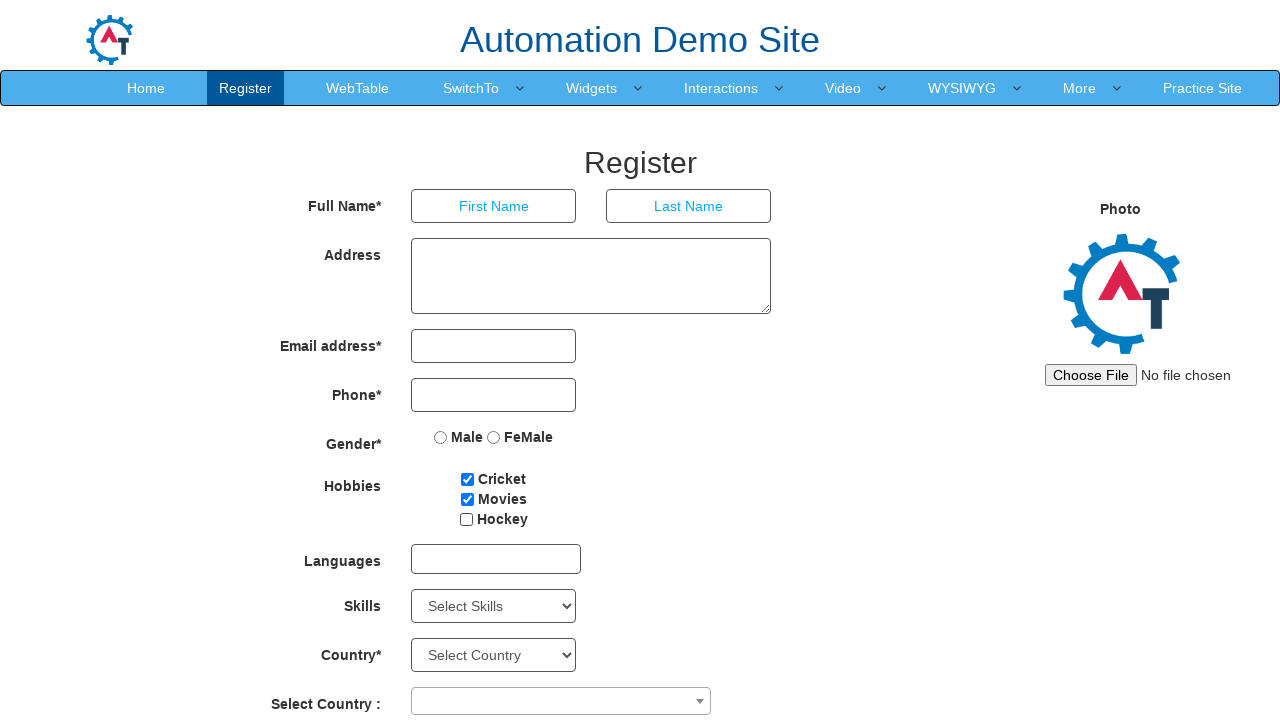

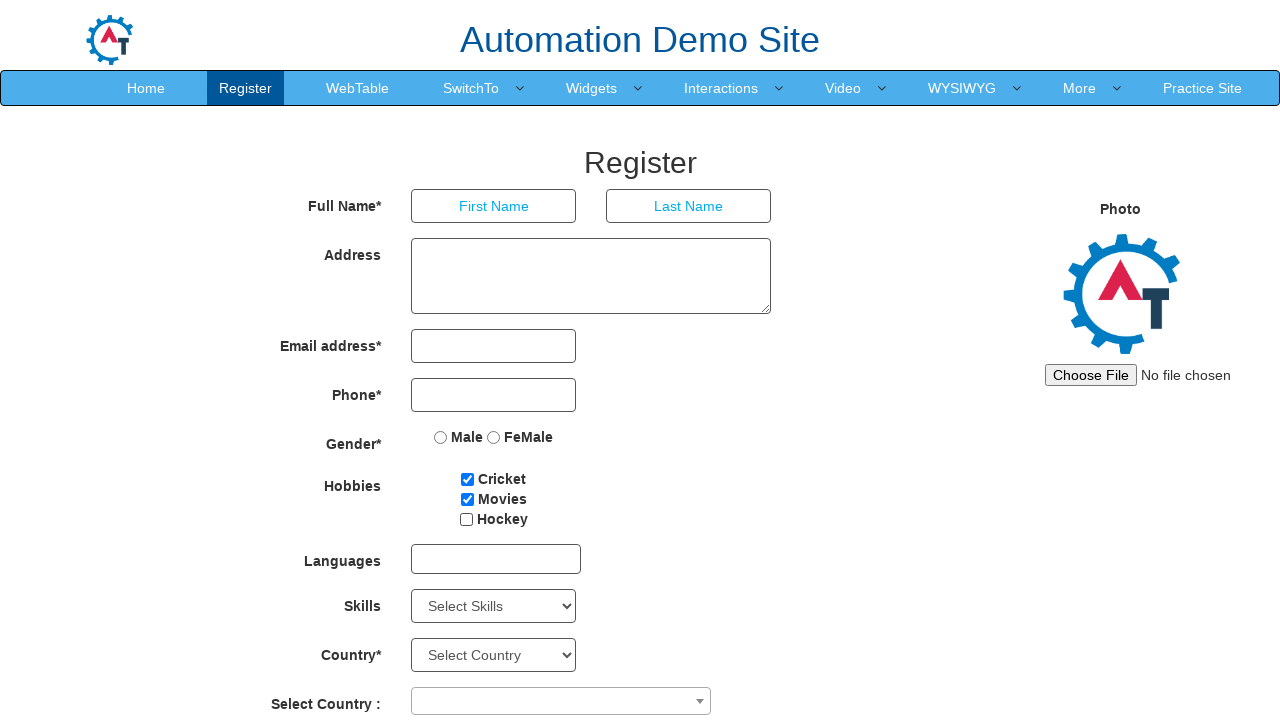